Tests adding multiple todo items to the list by filling the input field and pressing Enter, then verifying the items appear in the list.

Starting URL: https://demo.playwright.dev/todomvc

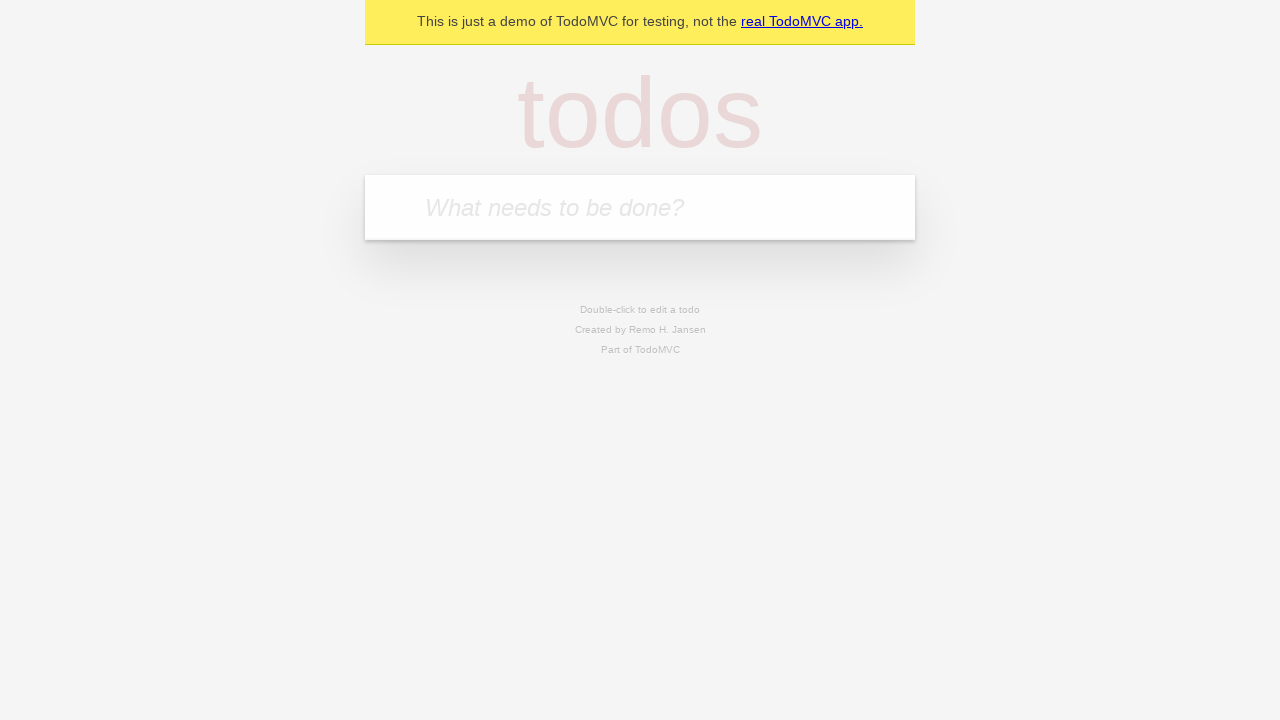

Filled todo input field with 'buy some cheese' on internal:attr=[placeholder="What needs to be done?"i]
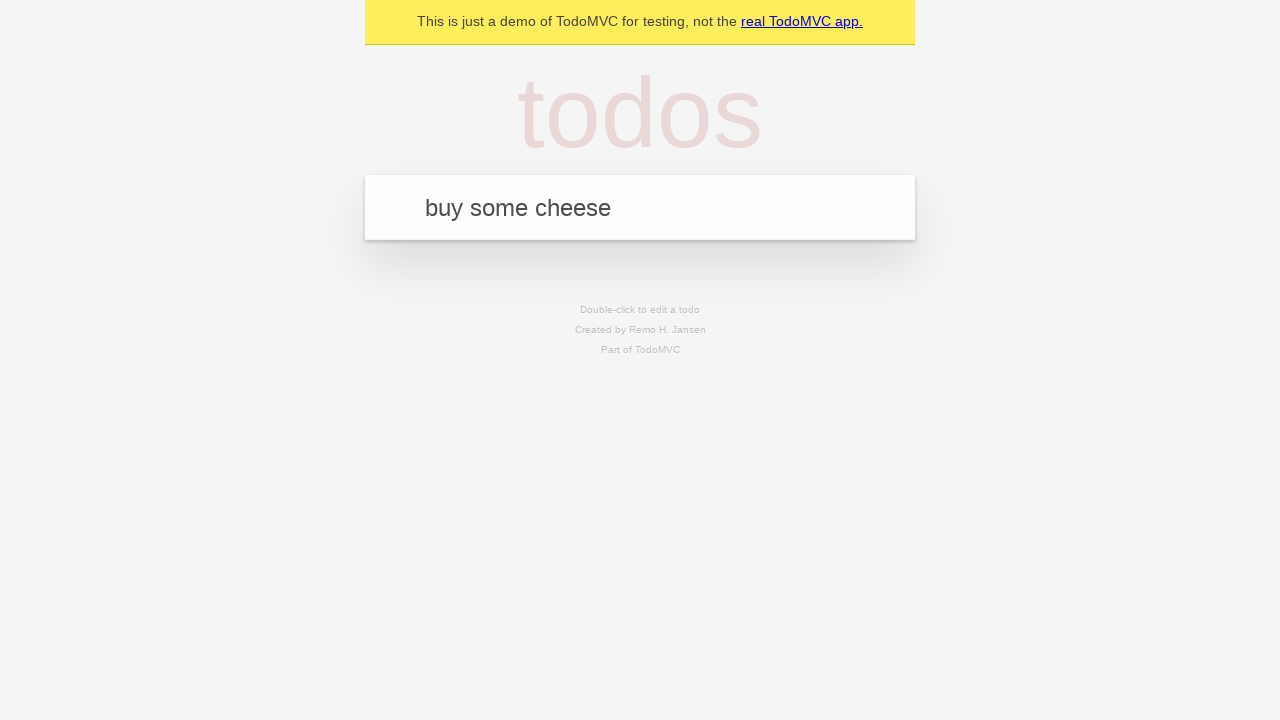

Pressed Enter to create first todo item on internal:attr=[placeholder="What needs to be done?"i]
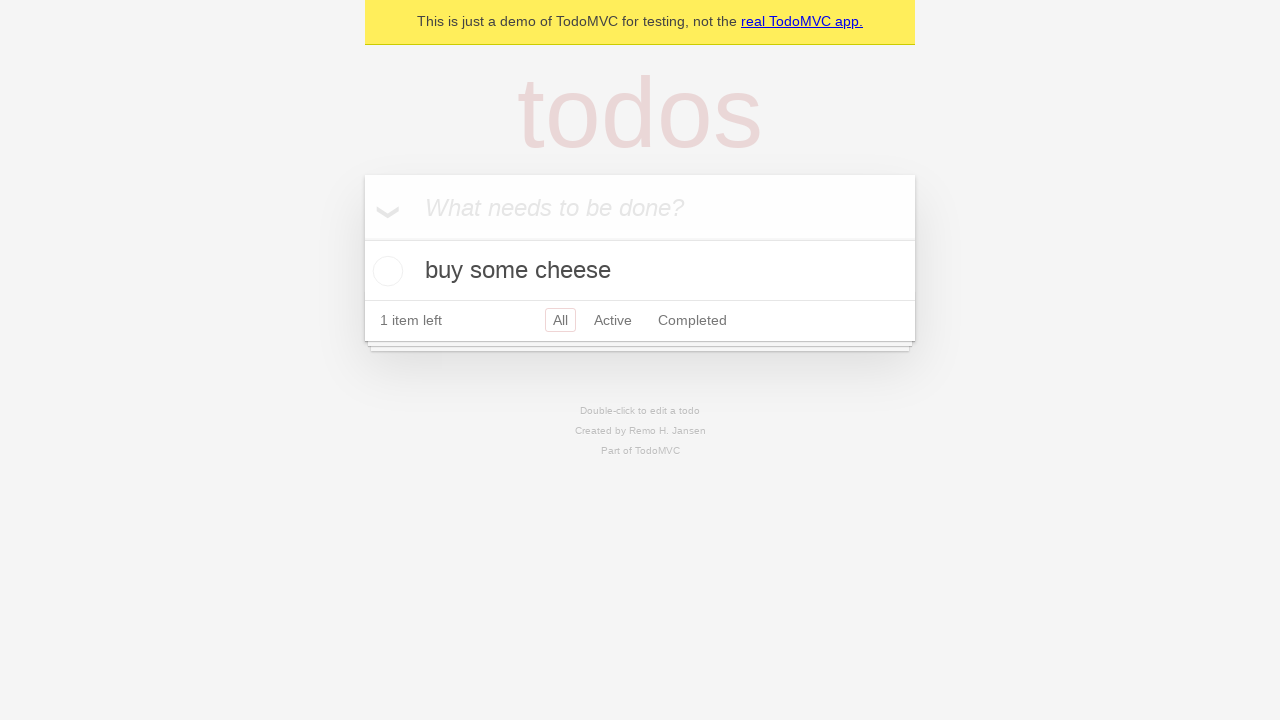

First todo item appeared in the list
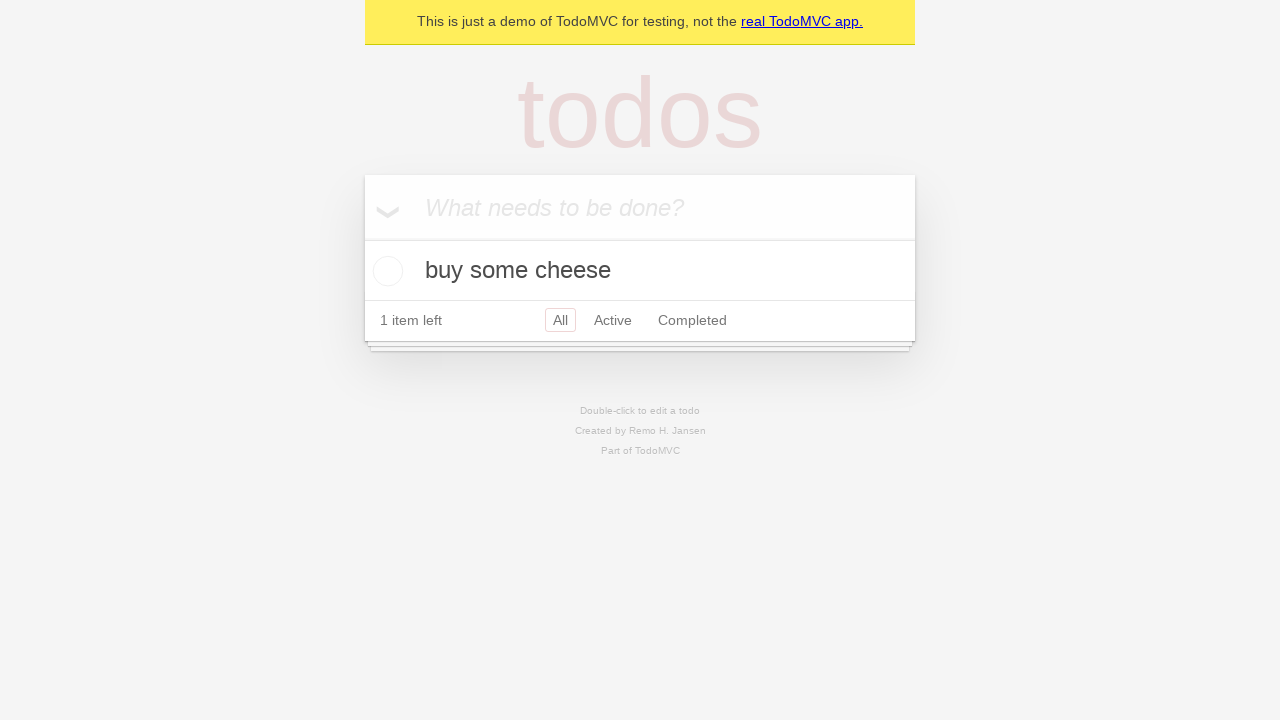

Filled todo input field with 'feed the cat' on internal:attr=[placeholder="What needs to be done?"i]
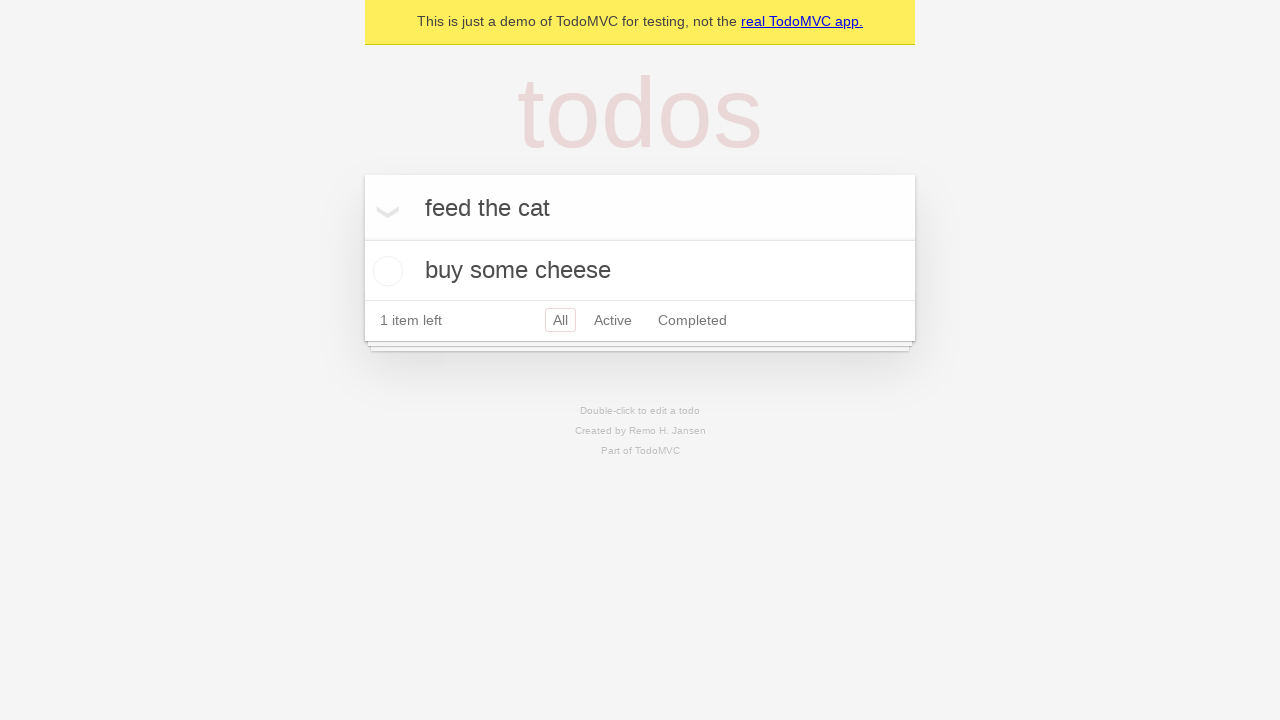

Pressed Enter to create second todo item on internal:attr=[placeholder="What needs to be done?"i]
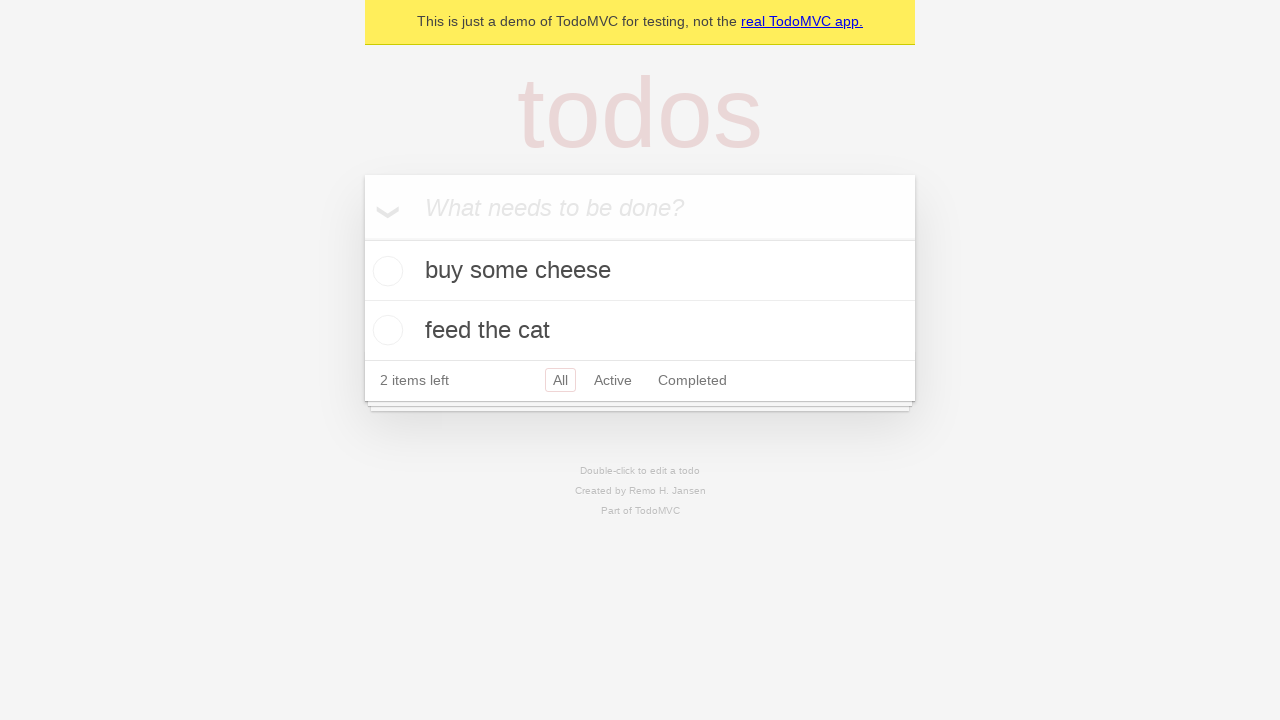

Second todo item appeared in the list
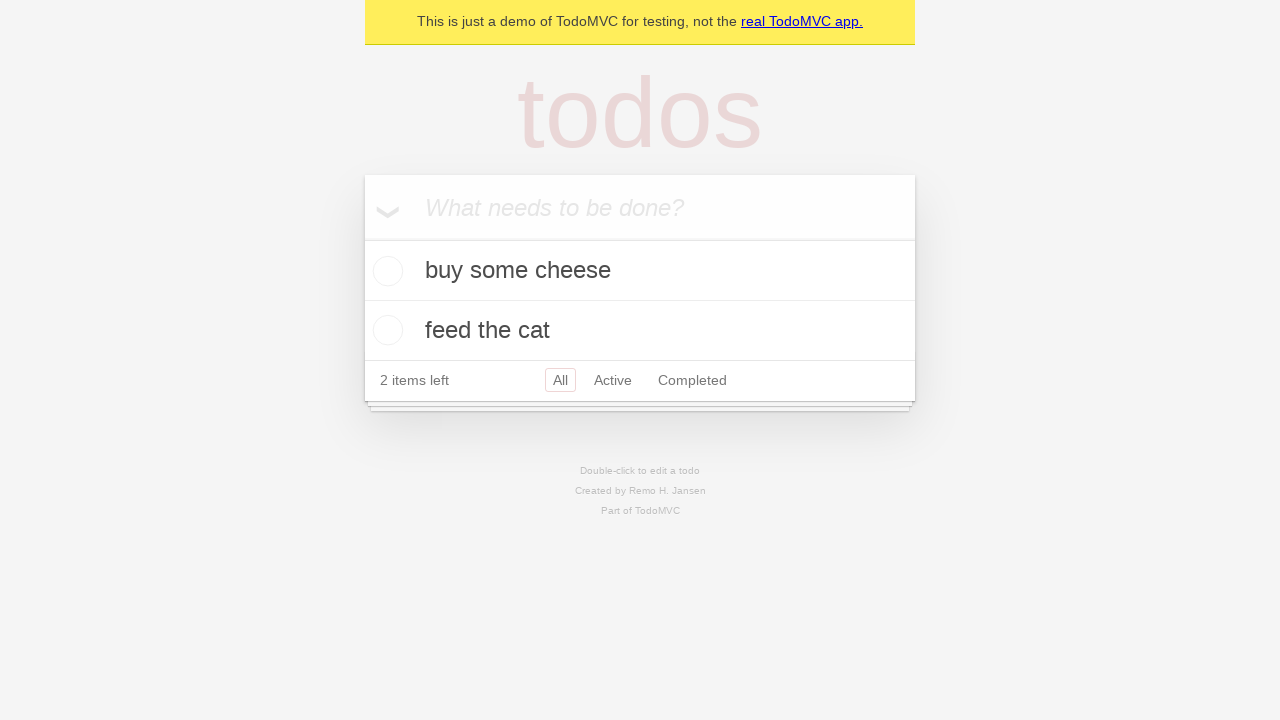

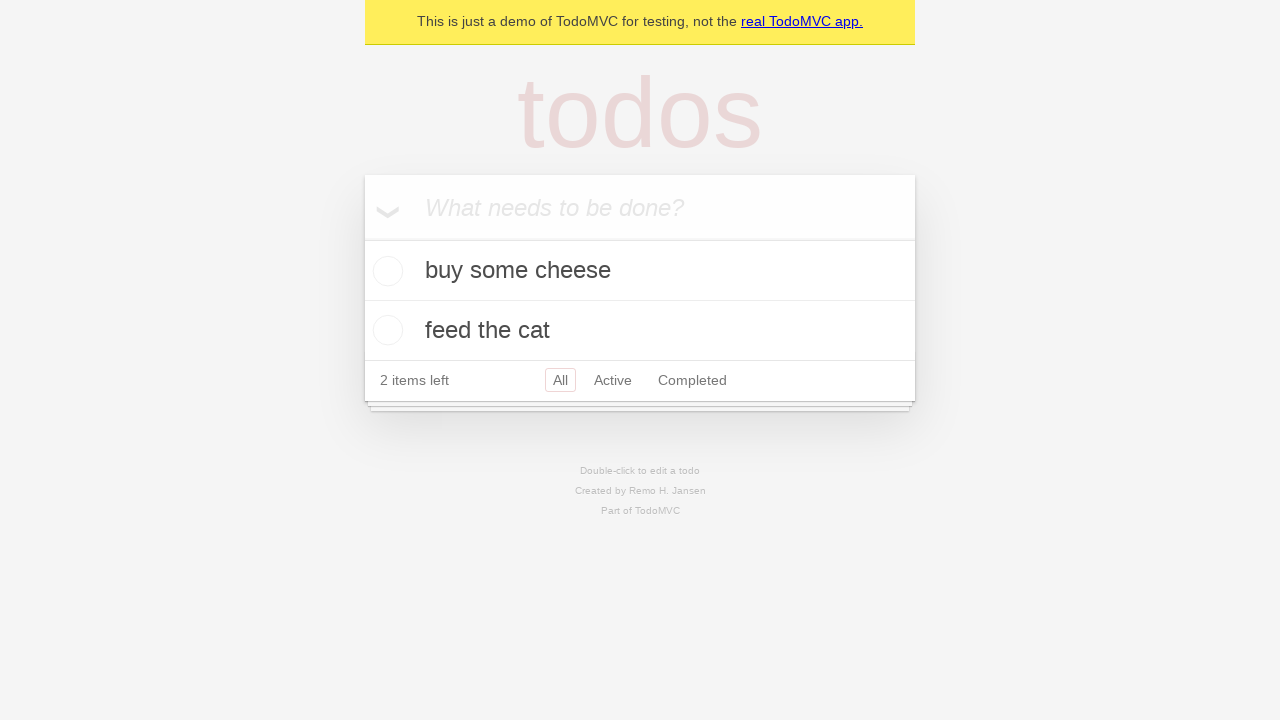